Tests window/tab switching by clicking a link that opens a new tab, then switching between windows and verifying titles

Starting URL: https://www.globalsqa.com/demo-site/frames-and-windows/#Open%20New%20Tab

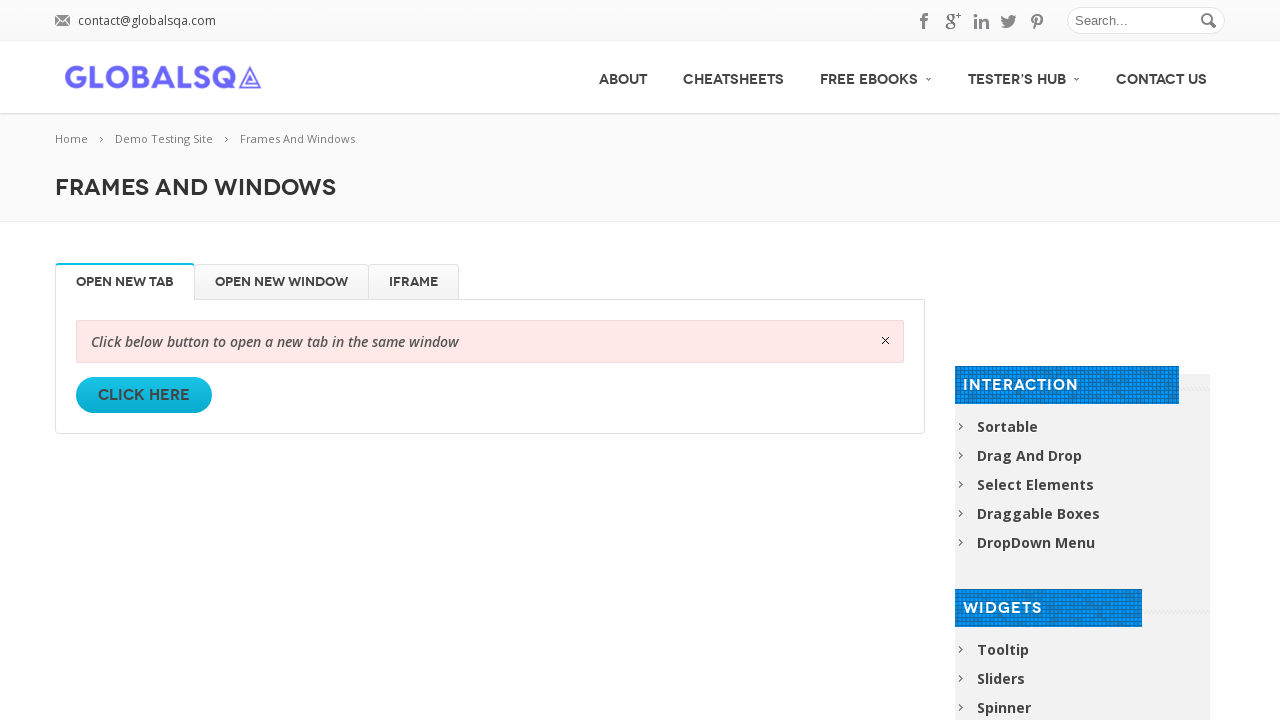

Retrieved parent window title
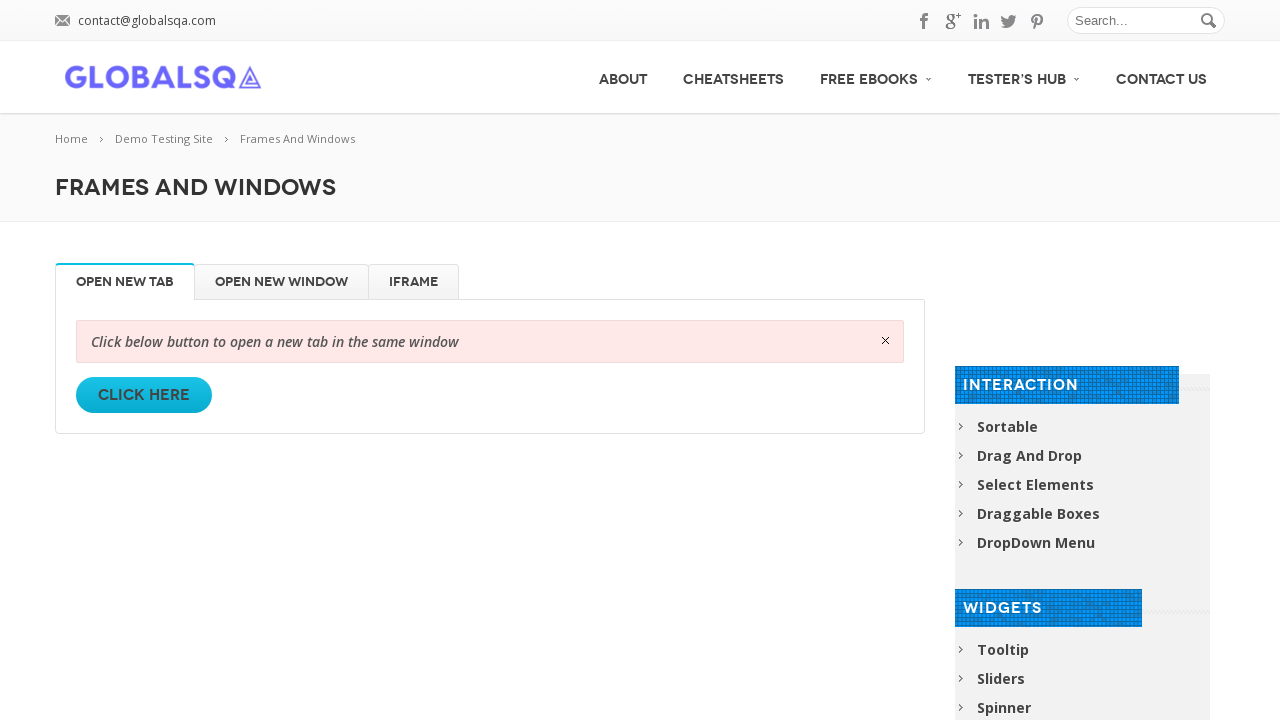

Clicked 'Click Here' link to open new tab at (144, 395) on xpath=//a[contains(text(), 'Click Here')]
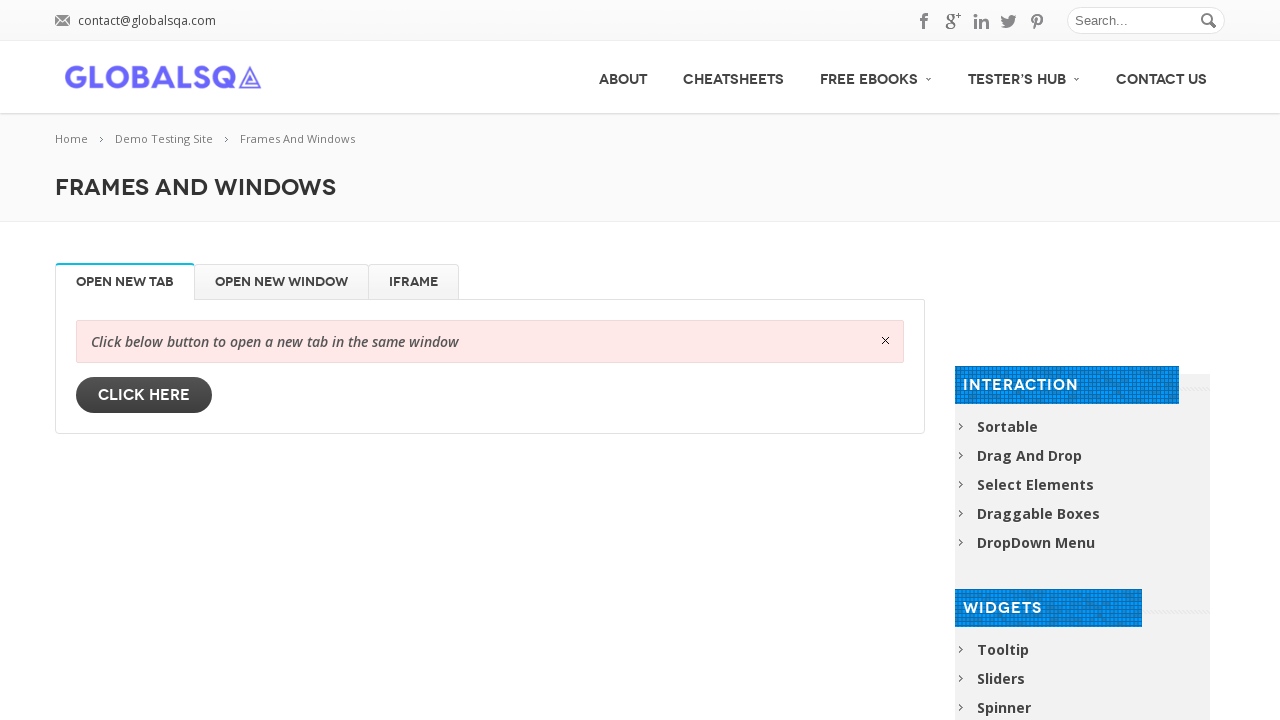

Switched to new window and retrieved title: Frames And Windows - GlobalSQA
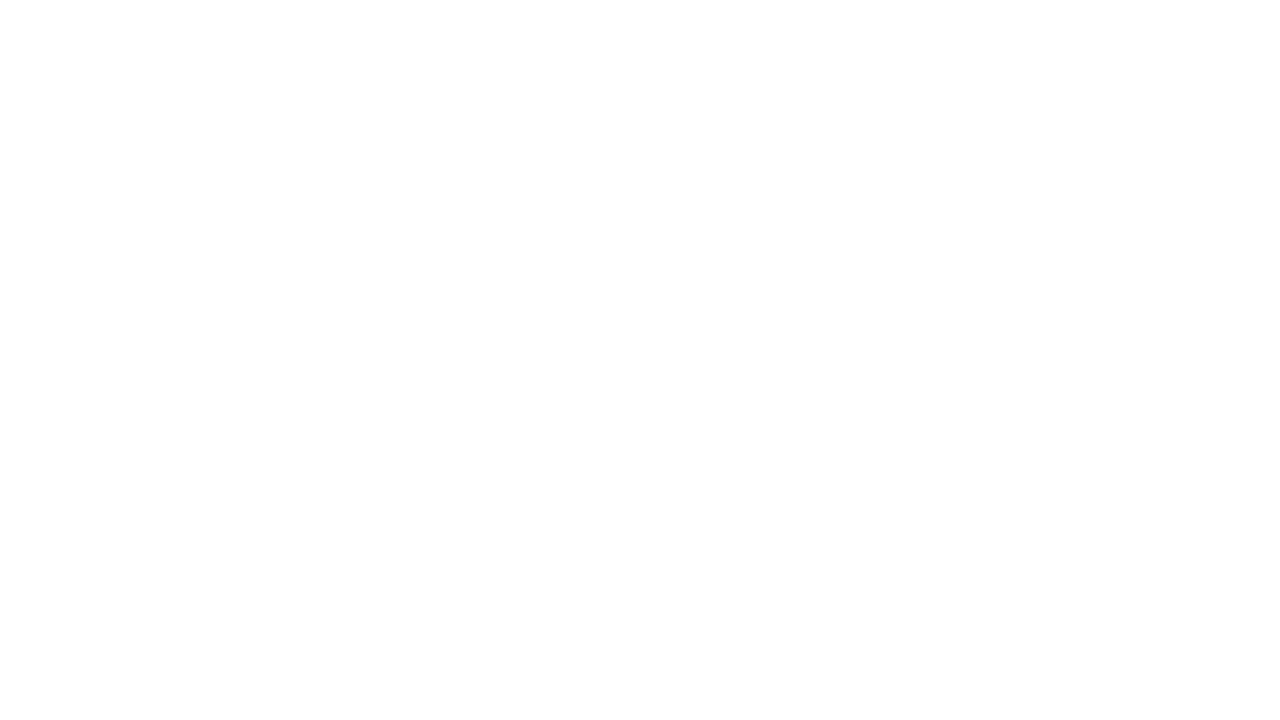

New page finished loading
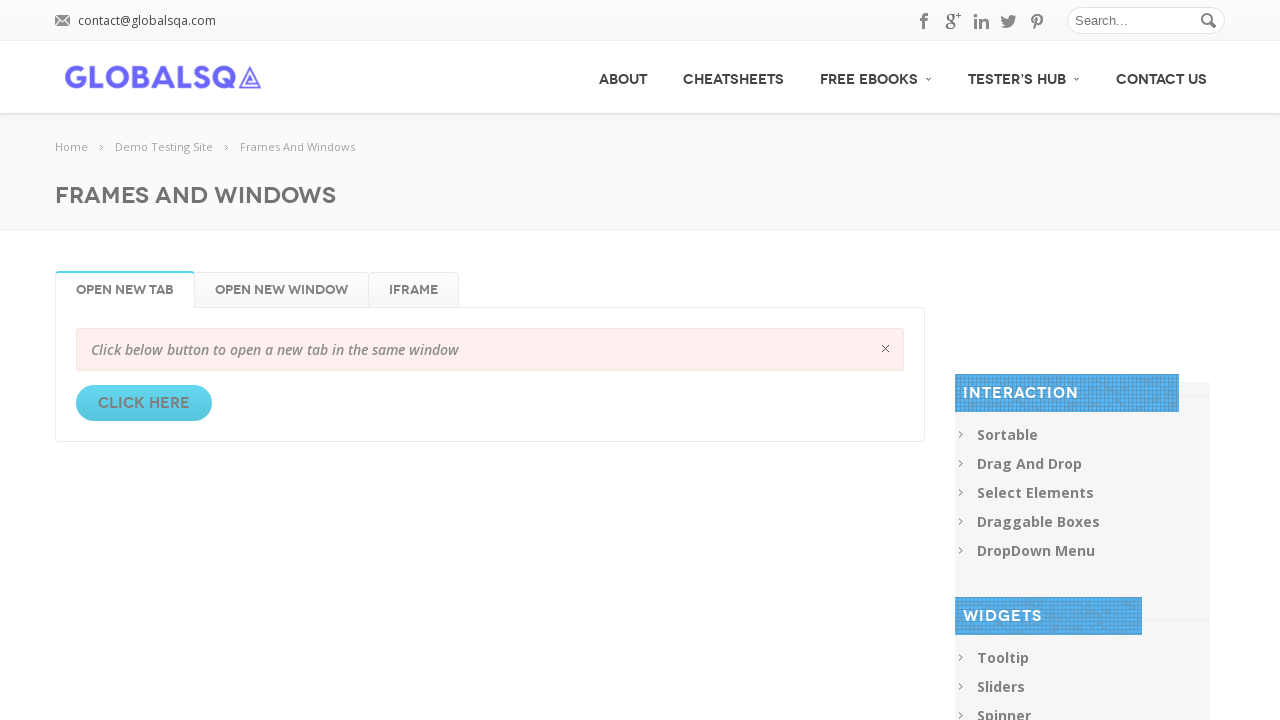

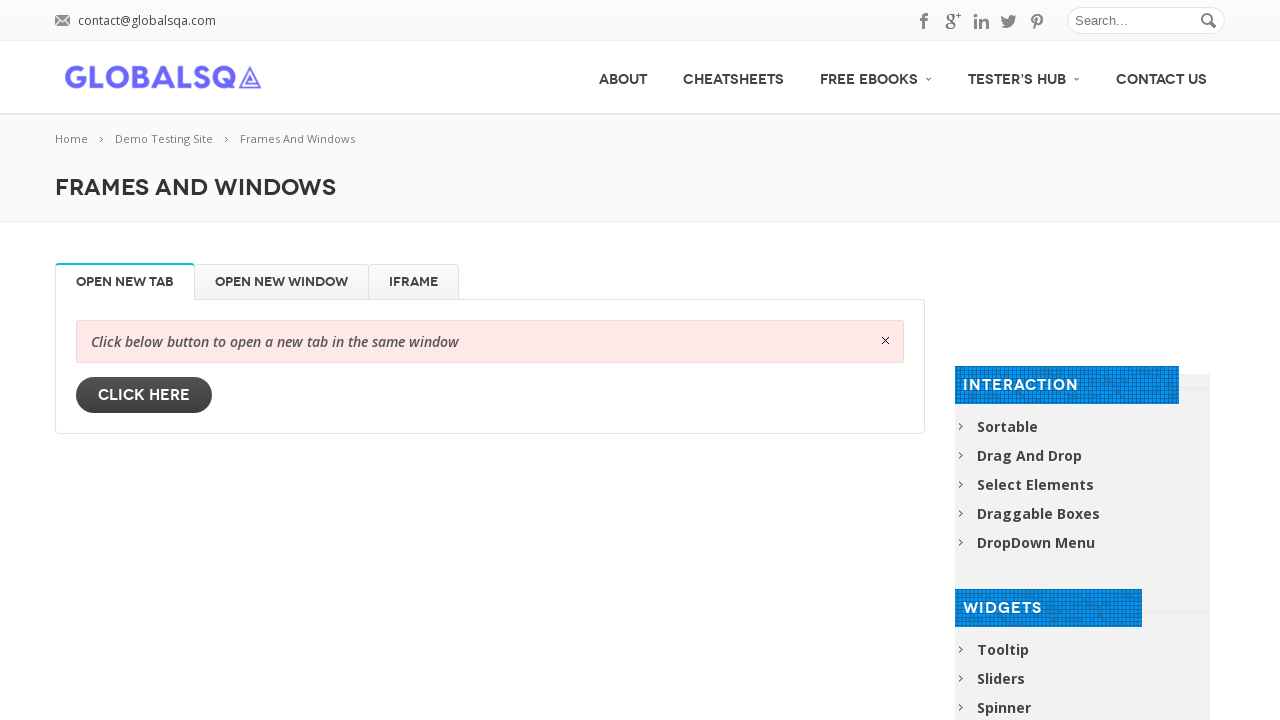